Tests the Python.org search functionality by entering "pycon" as a search query and submitting the form

Starting URL: http://python.org

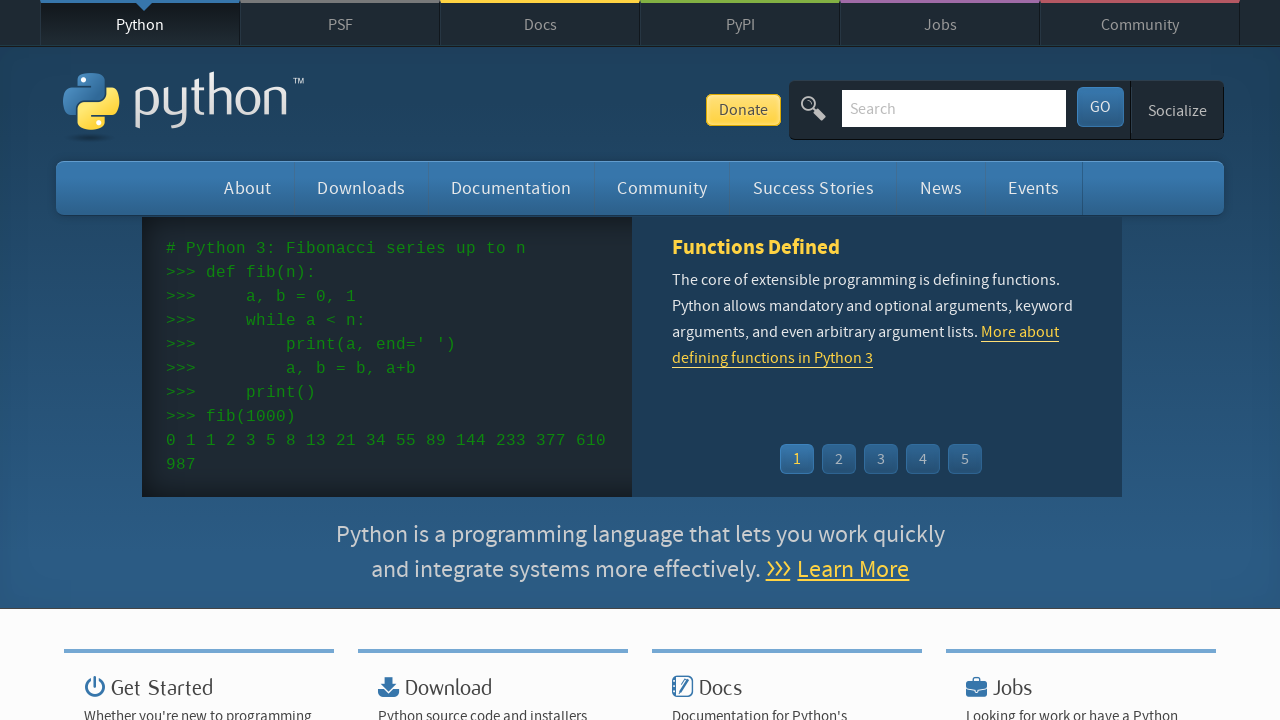

Verified page title contains 'Python'
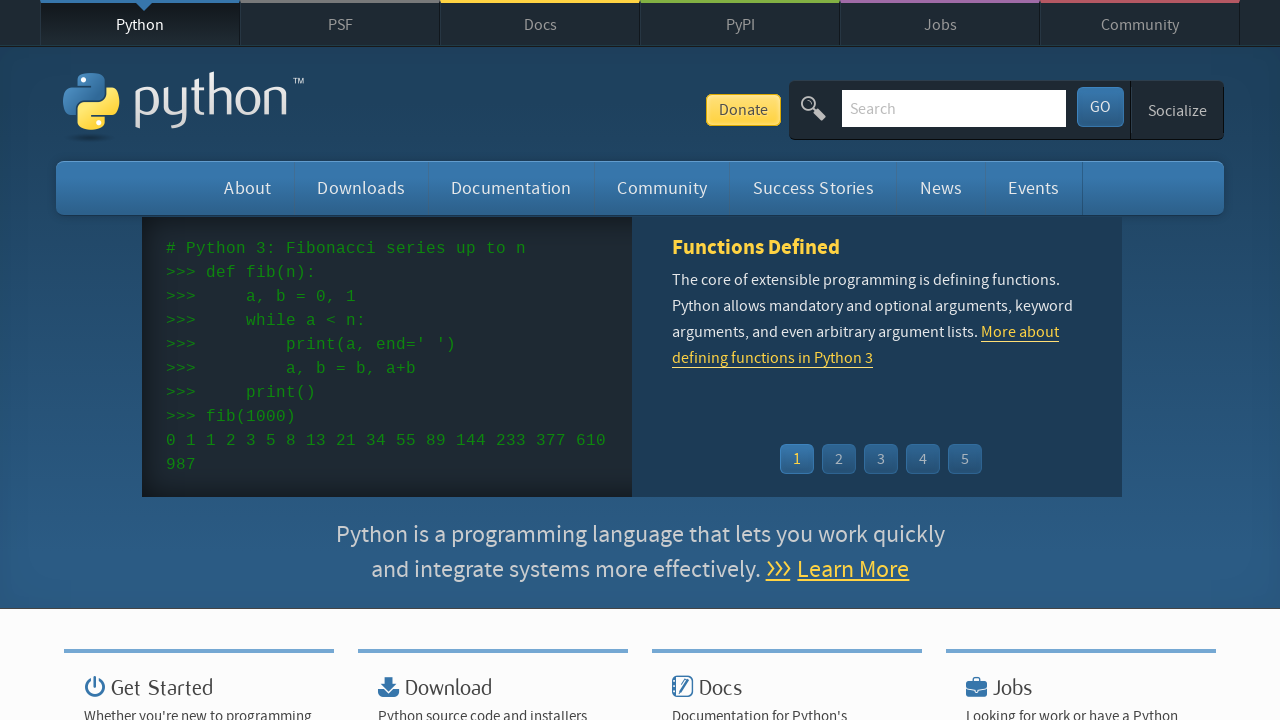

Filled search box with 'pycon' on input[name='q']
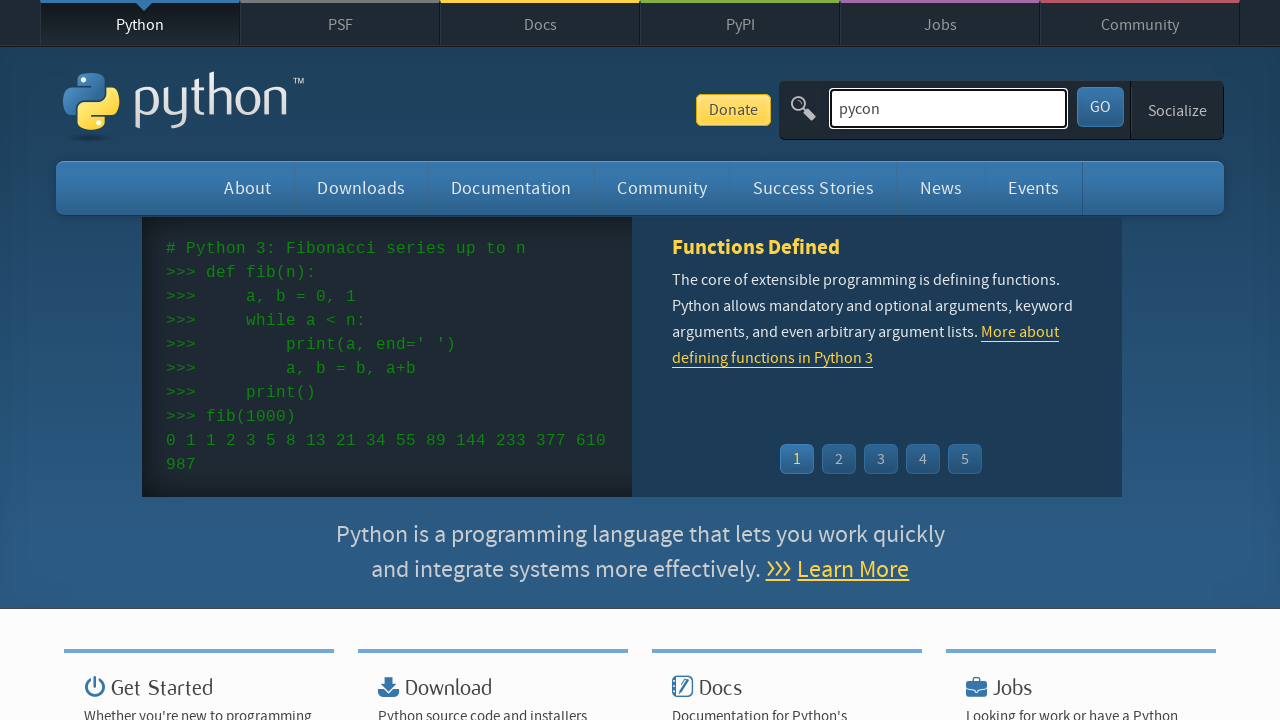

Pressed Enter to submit search query on input[name='q']
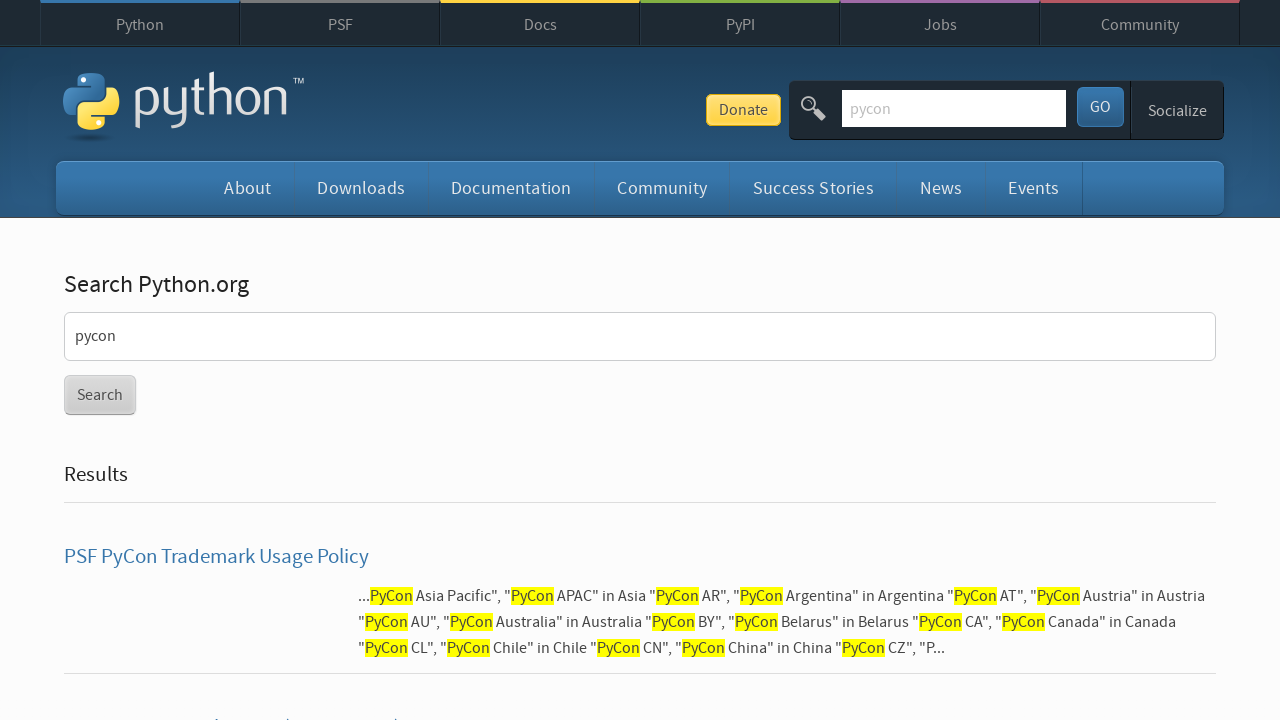

Search results page loaded (networkidle)
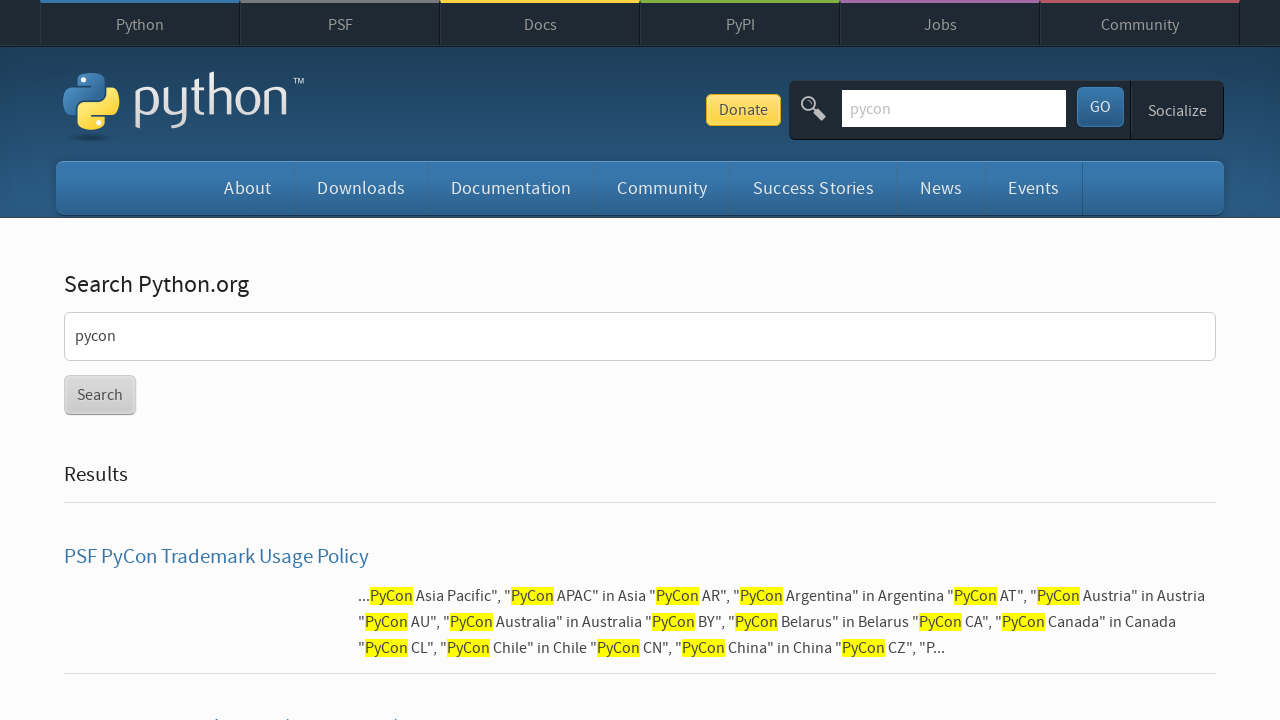

Verified search returned results (no 'No results found' message)
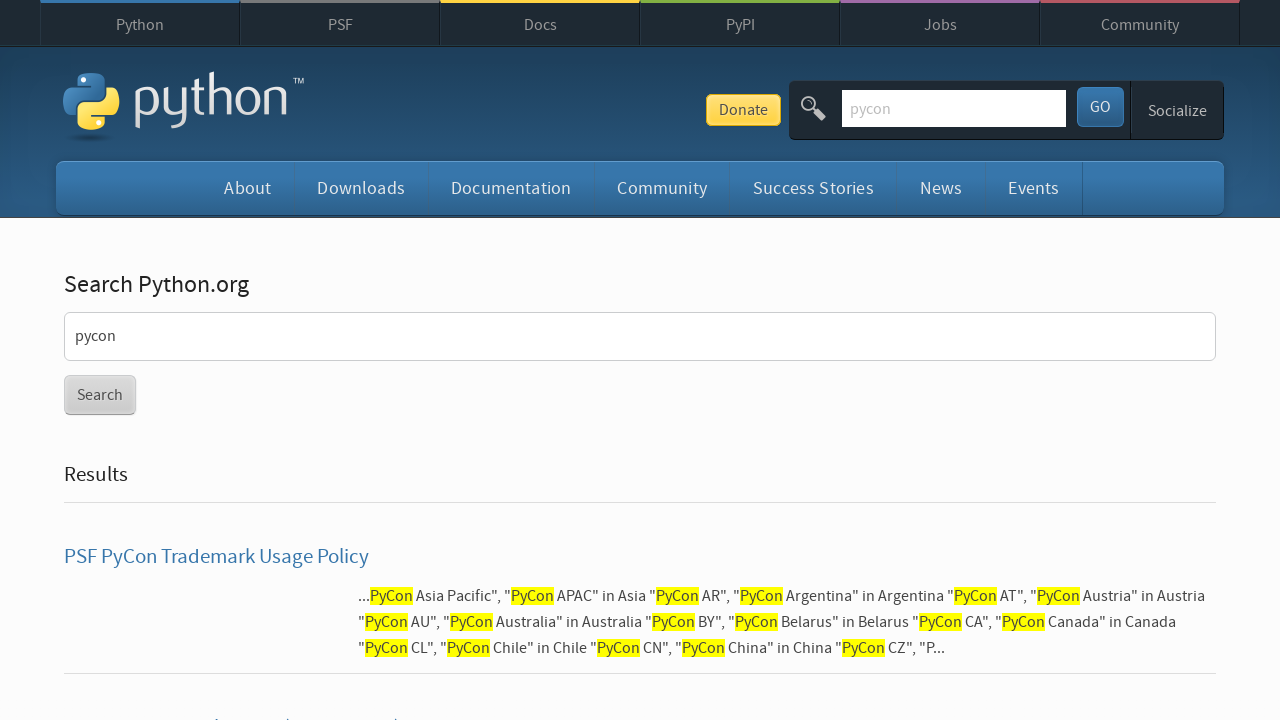

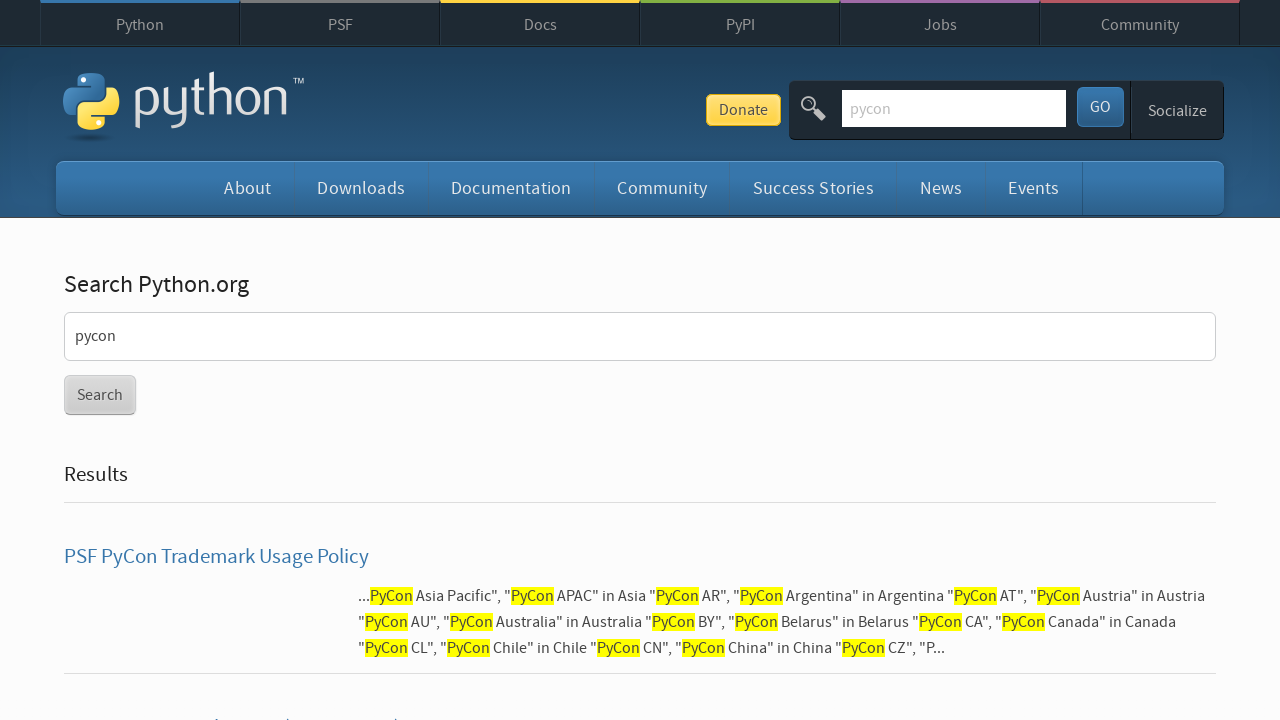